Tests checkbox functionality by navigating to the checkboxes page, checking the first checkbox, and unchecking the last checkbox

Starting URL: https://the-internet.herokuapp.com/

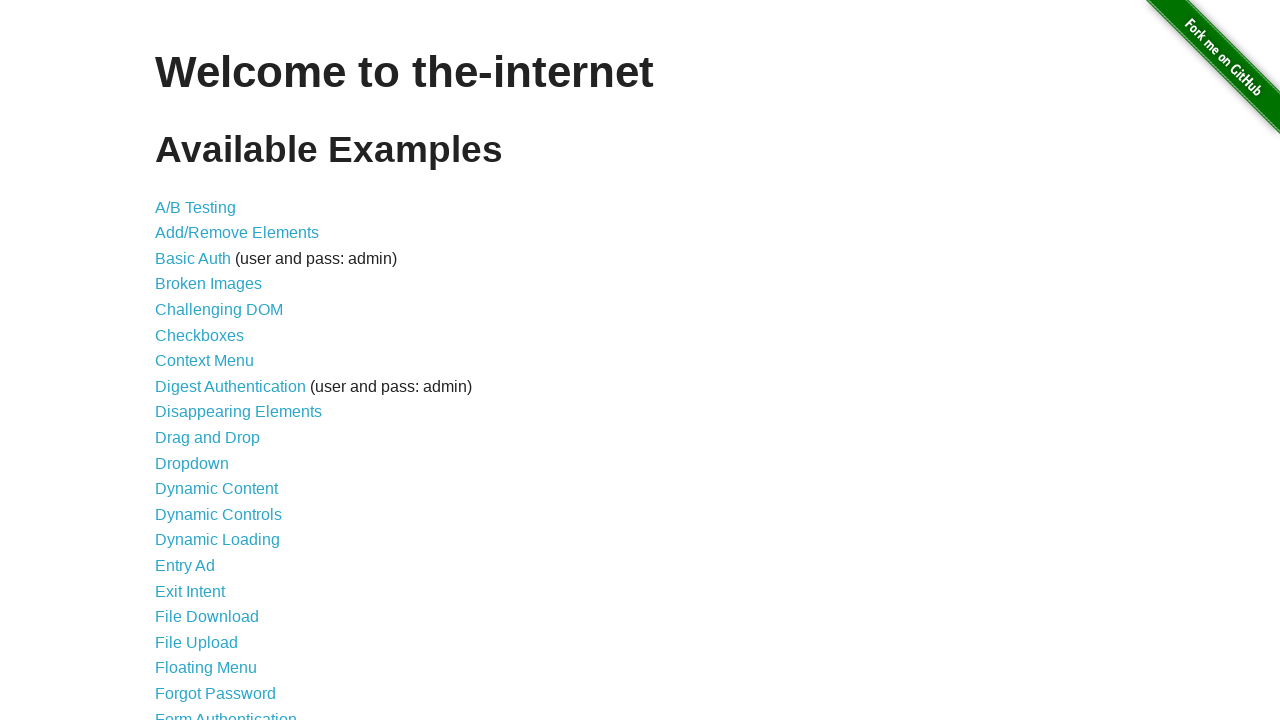

Clicked on checkboxes link at (200, 335) on internal:role=link >> internal:has-text="checkboxes"i
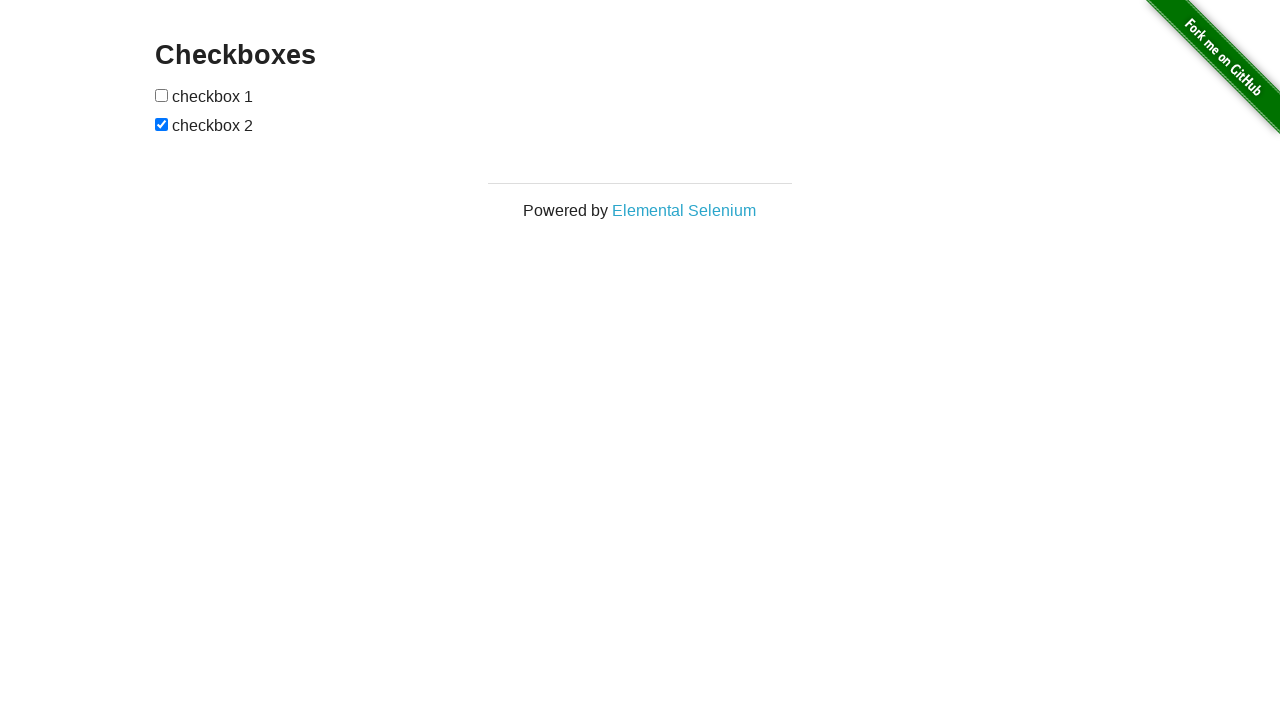

Checkboxes page heading loaded
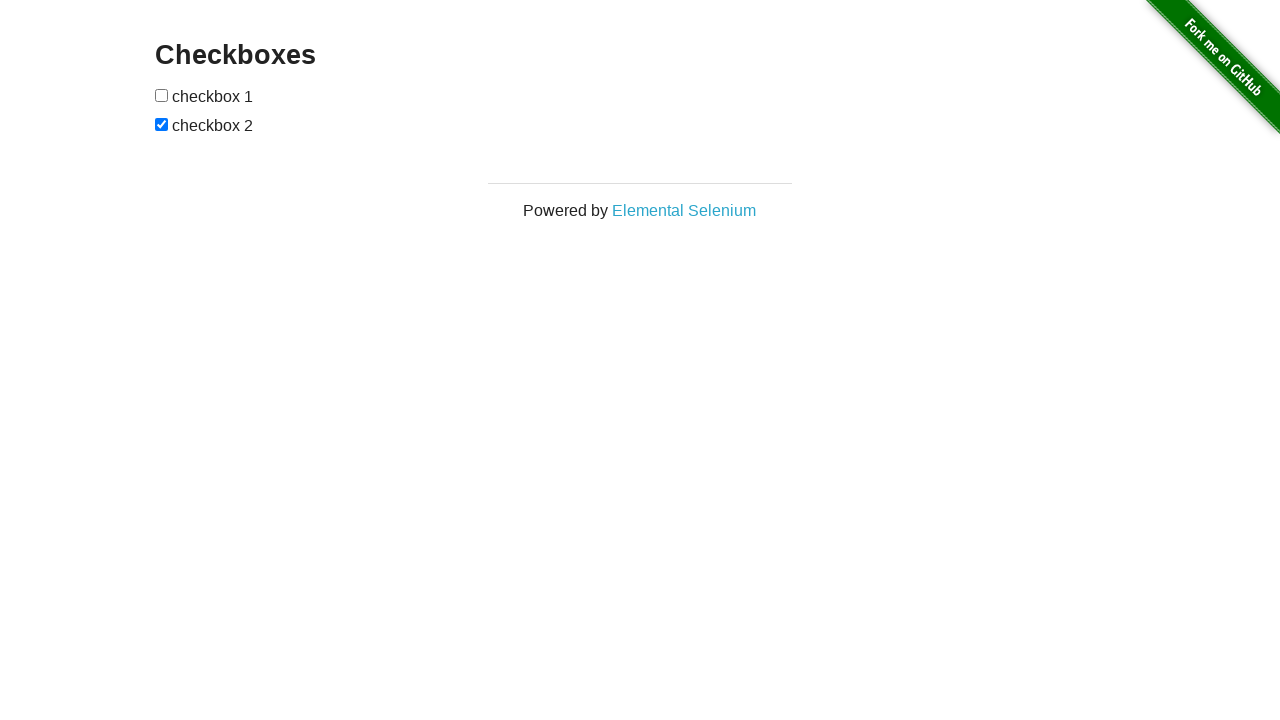

Retrieved first checkbox element
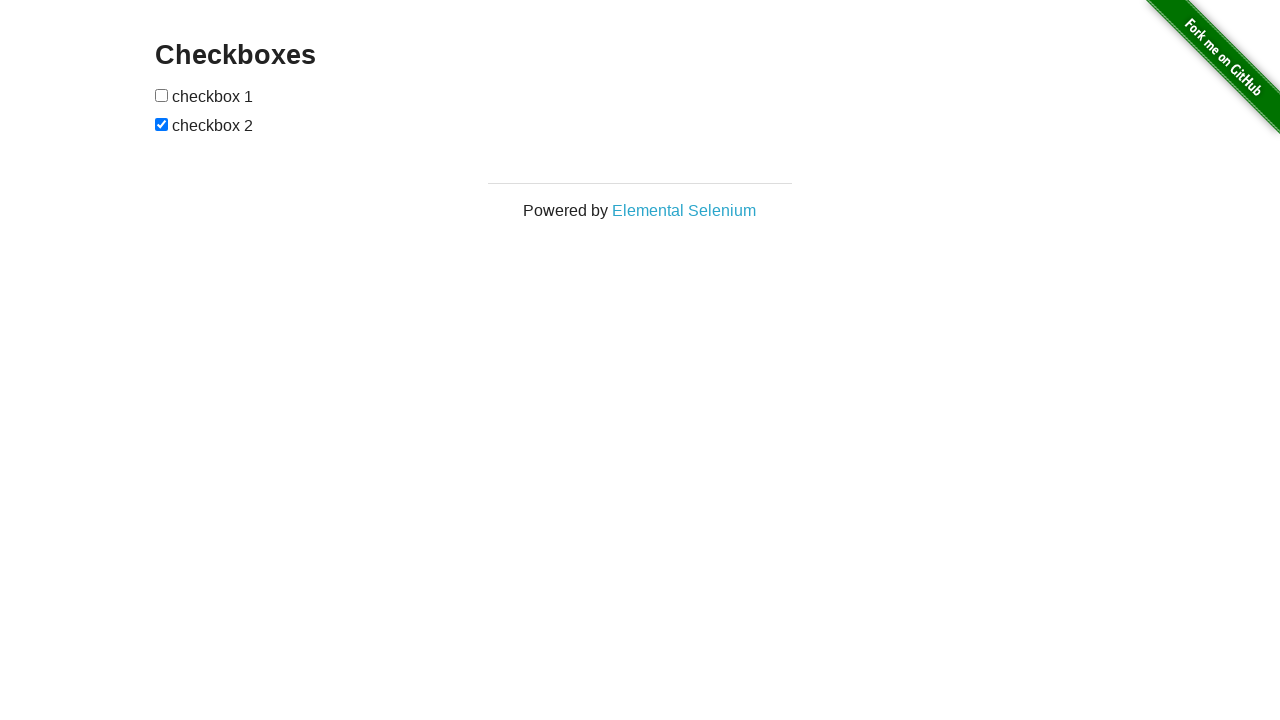

Checked the first checkbox at (162, 95) on internal:role=checkbox >> nth=0
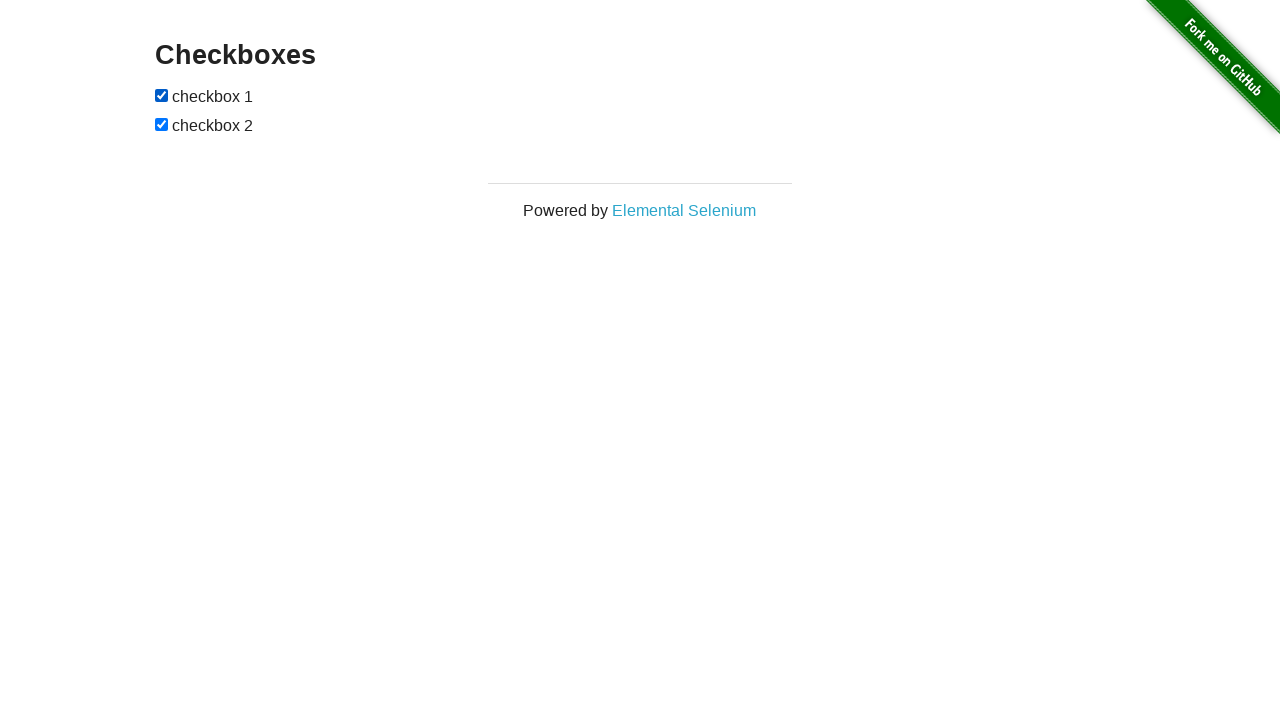

Retrieved last checkbox element
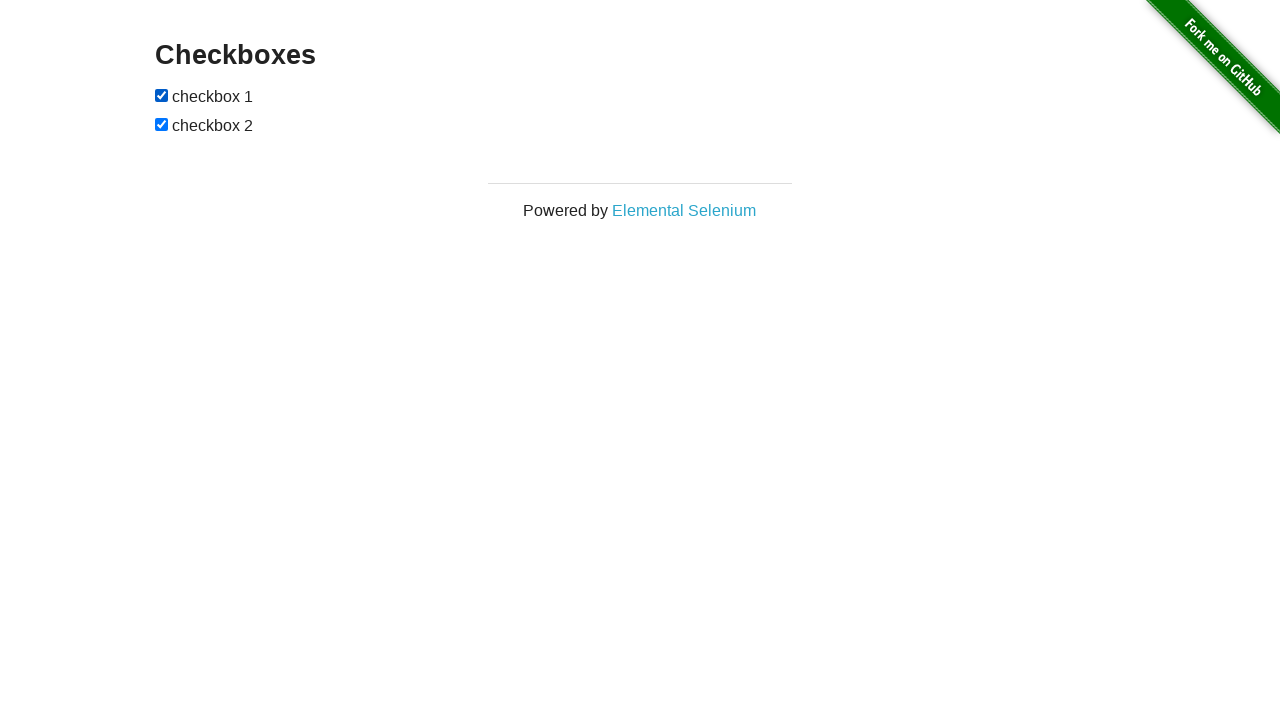

Unchecked the last checkbox at (162, 124) on internal:role=checkbox >> nth=-1
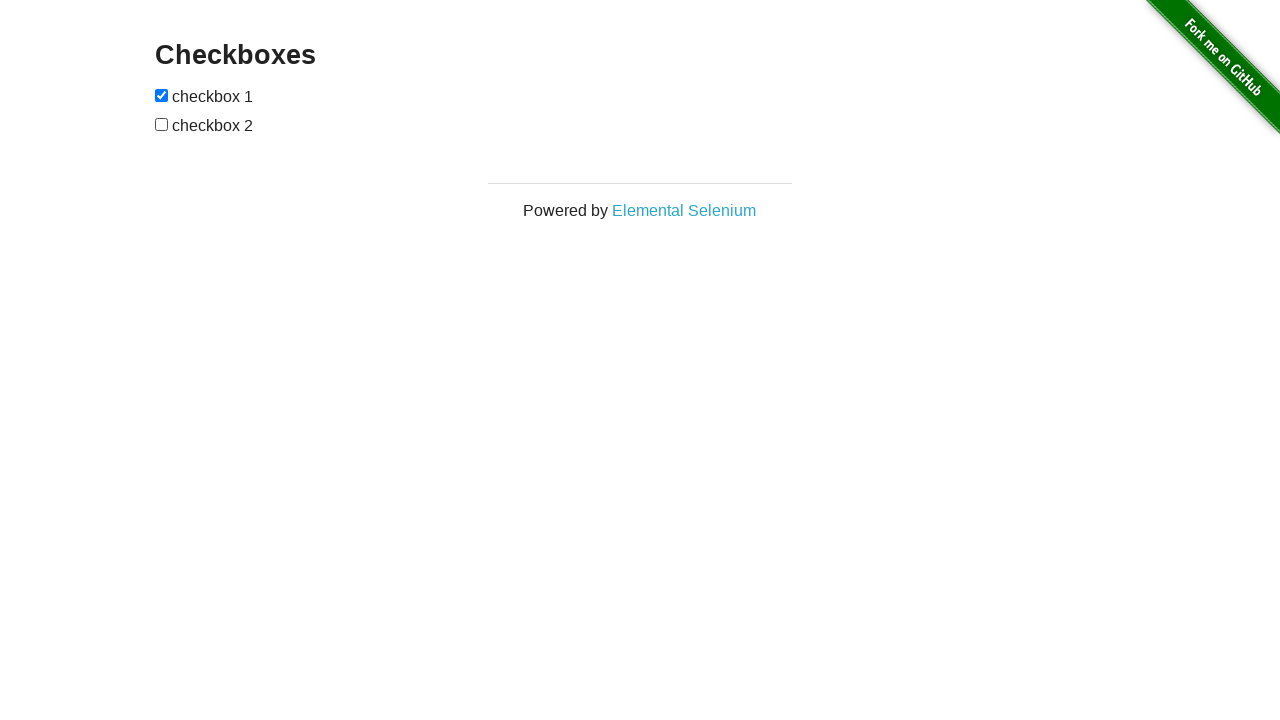

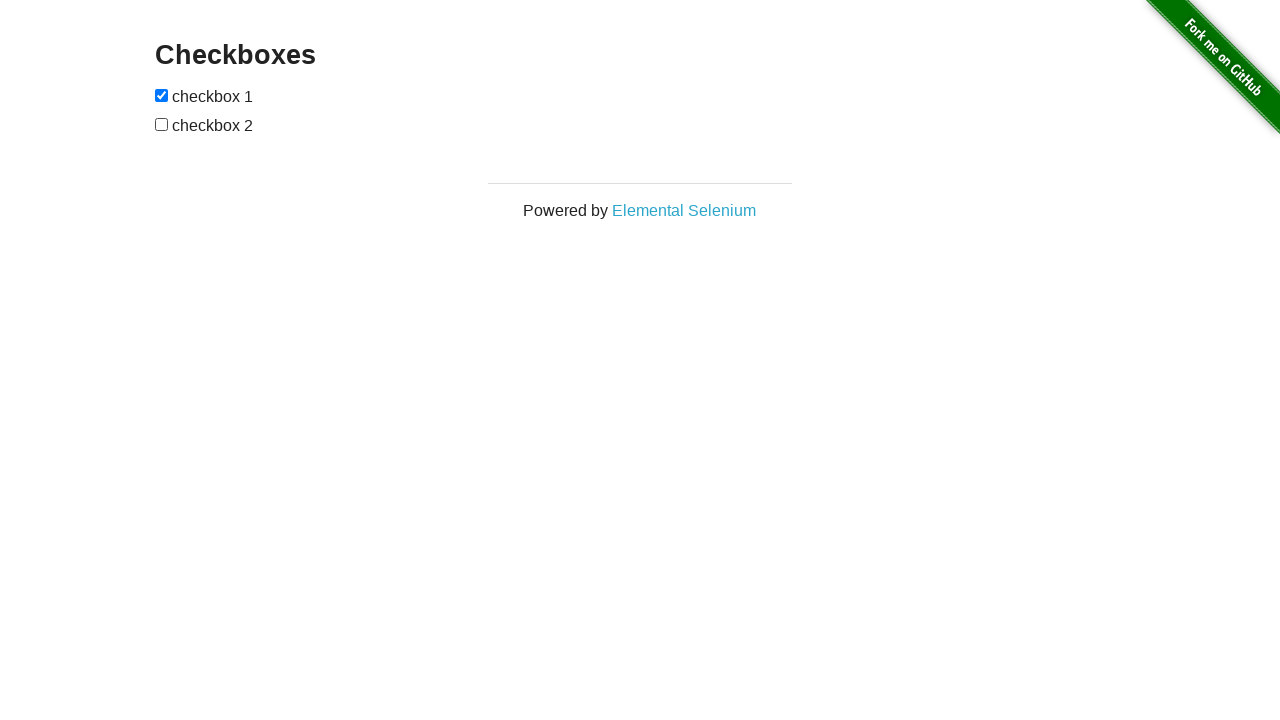